Tests checkbox and radio button functionality by selecting checkboxes, submitting, then selecting a radio button and verifying results.

Starting URL: https://savkk.github.io/selenium-practice/

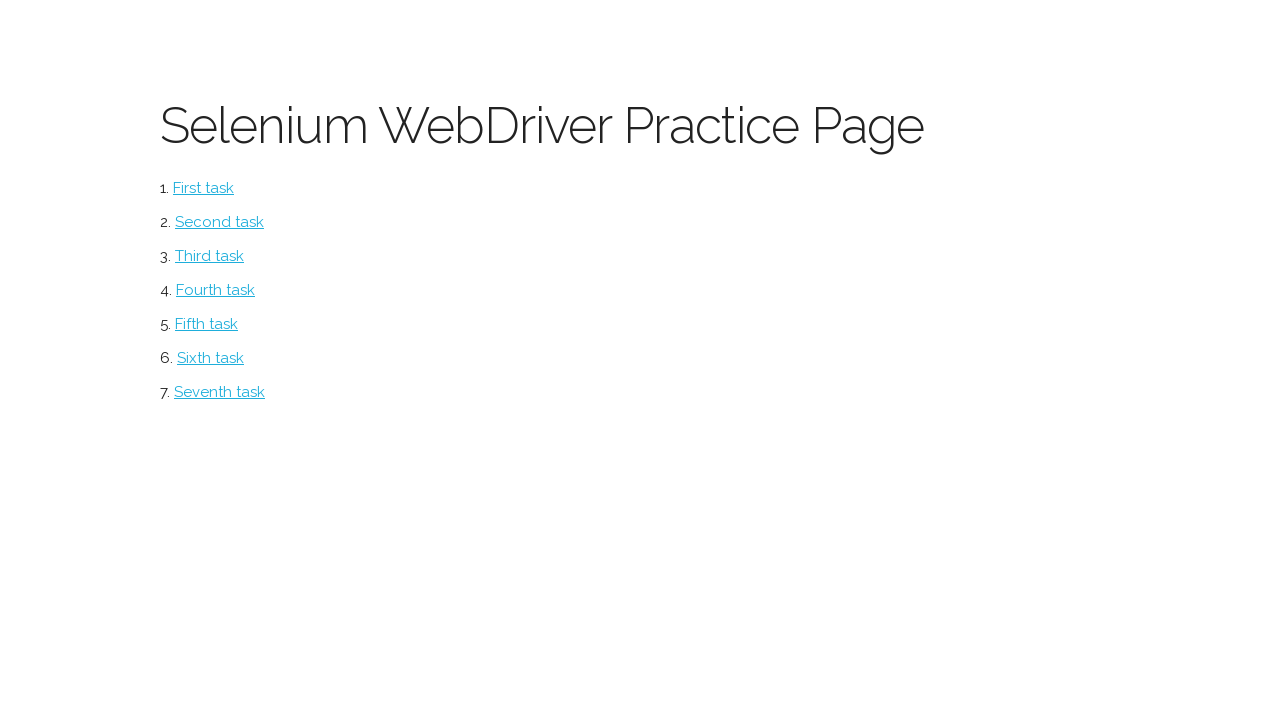

Clicked on Checkbox menu item at (220, 222) on #checkbox
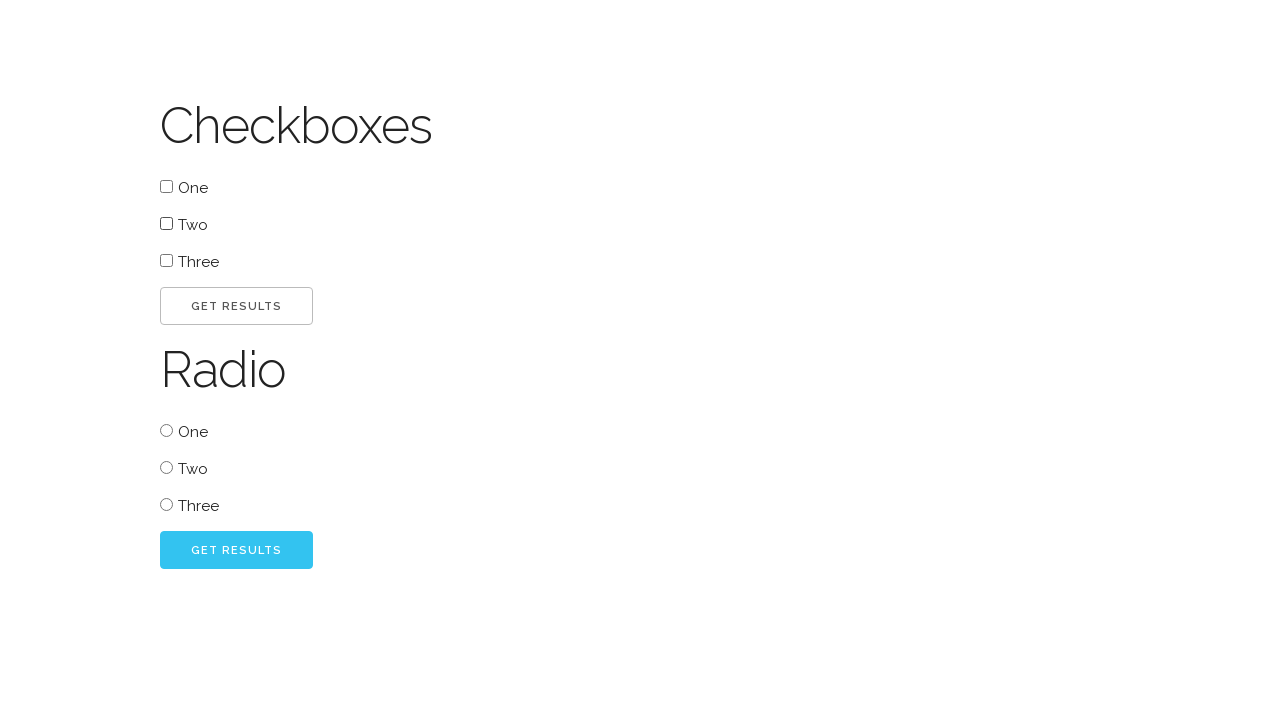

Selected checkbox 'one' at (166, 186) on input[type='checkbox'][value='one']
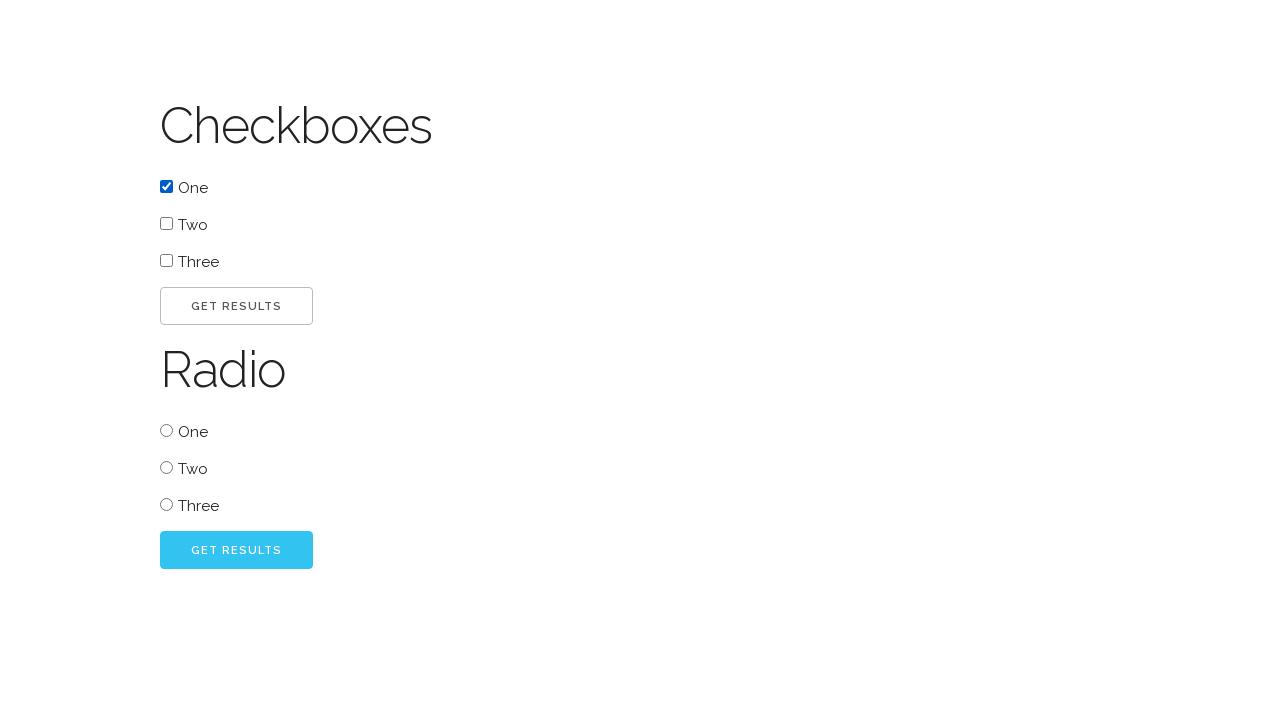

Selected checkbox 'two' at (166, 224) on input[type='checkbox'][value='two']
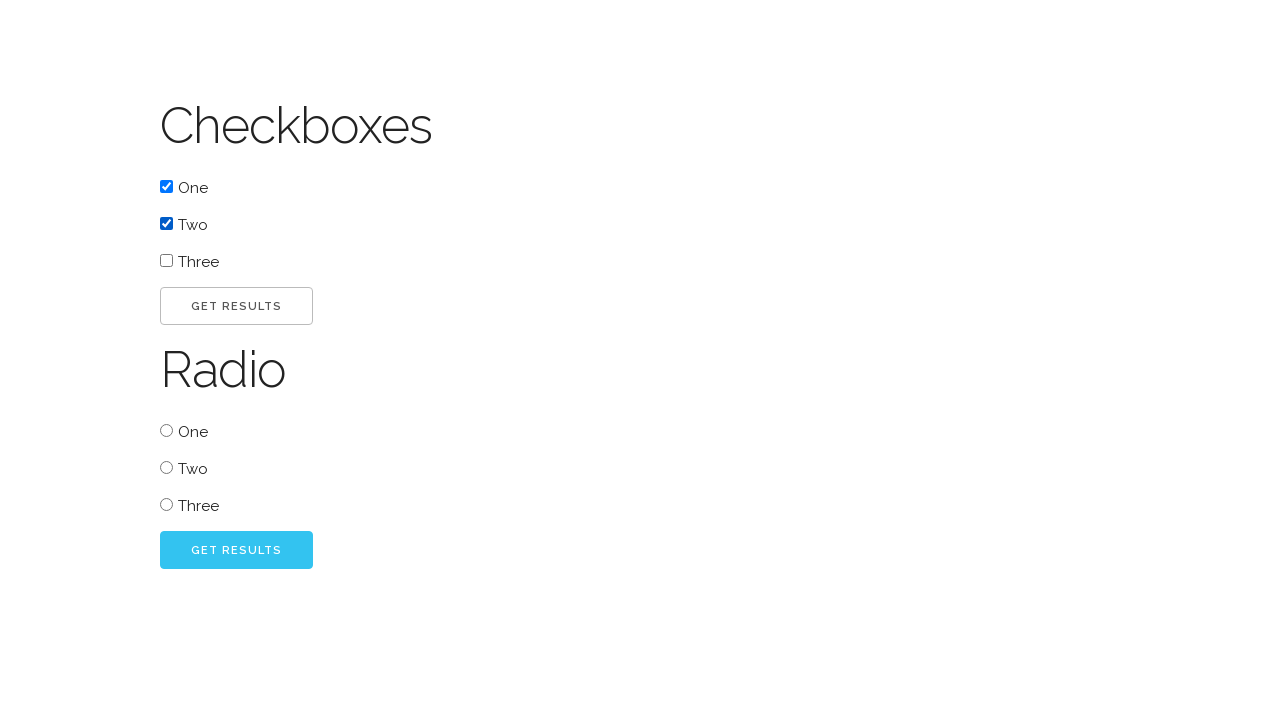

Submitted checkbox selection by clicking go button at (236, 306) on #go
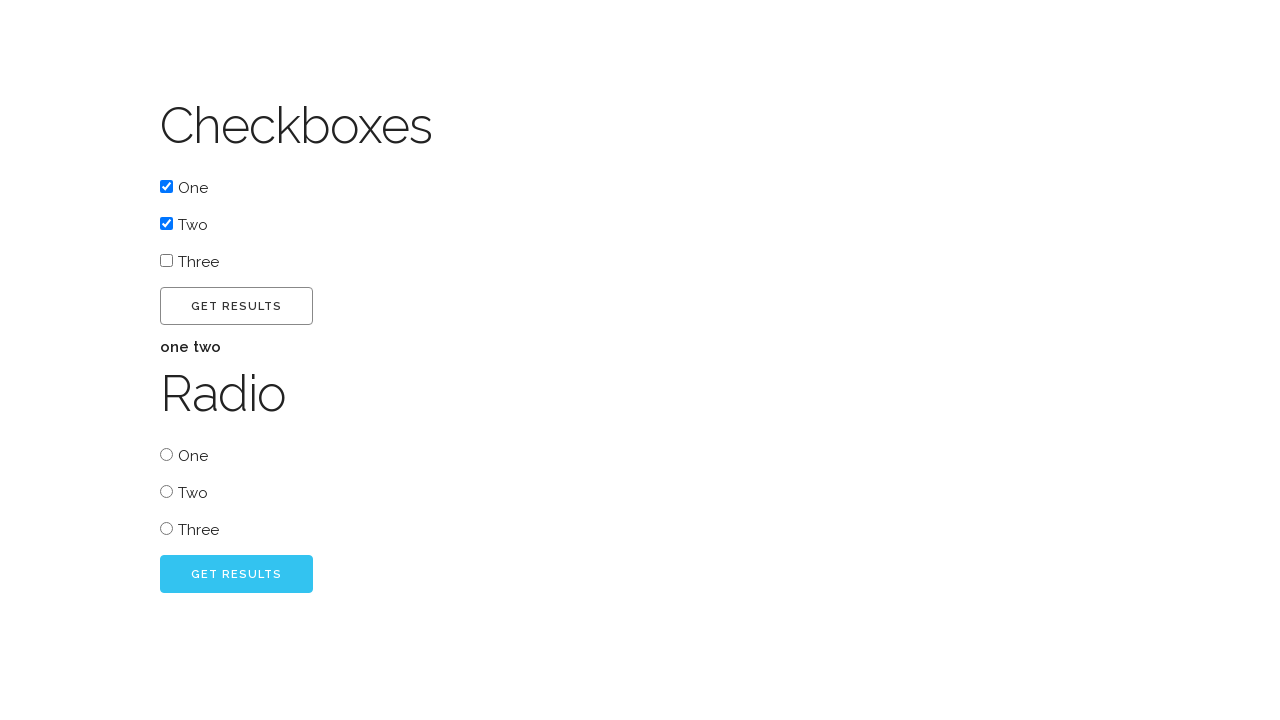

Checkbox result loaded
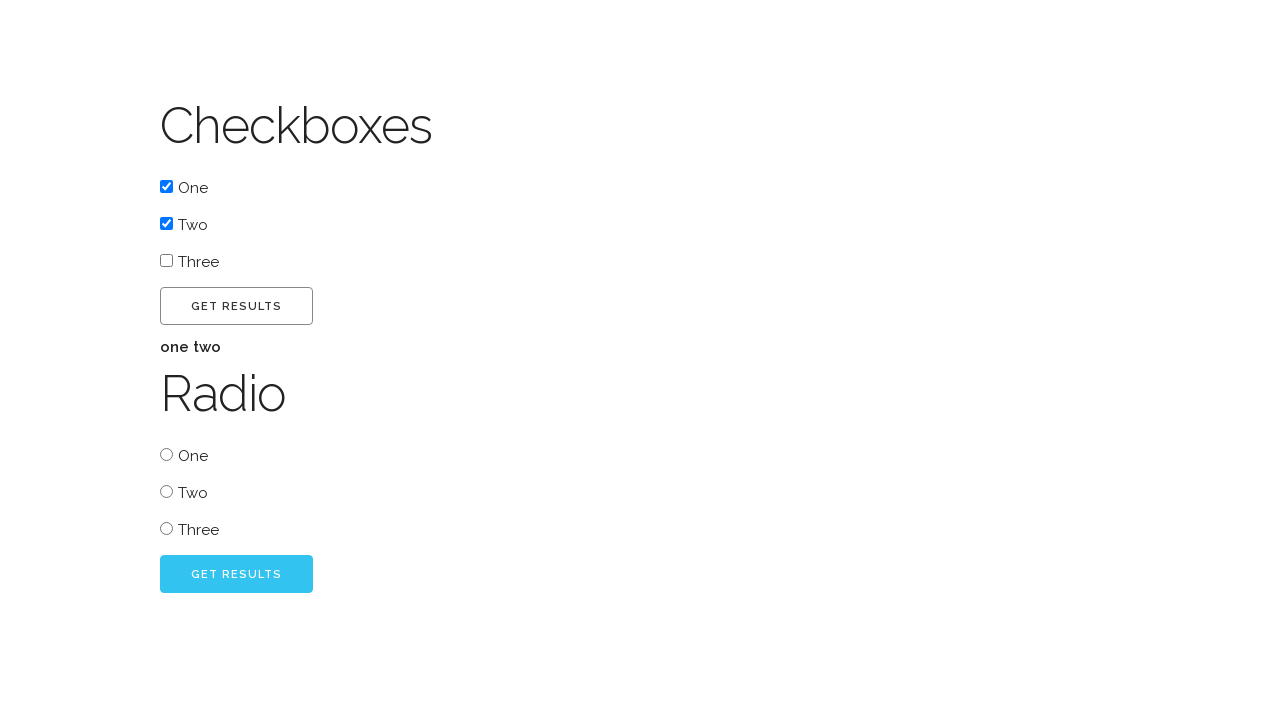

Selected radio button with value 'two' at (166, 492) on input[type='radio'][value='two']
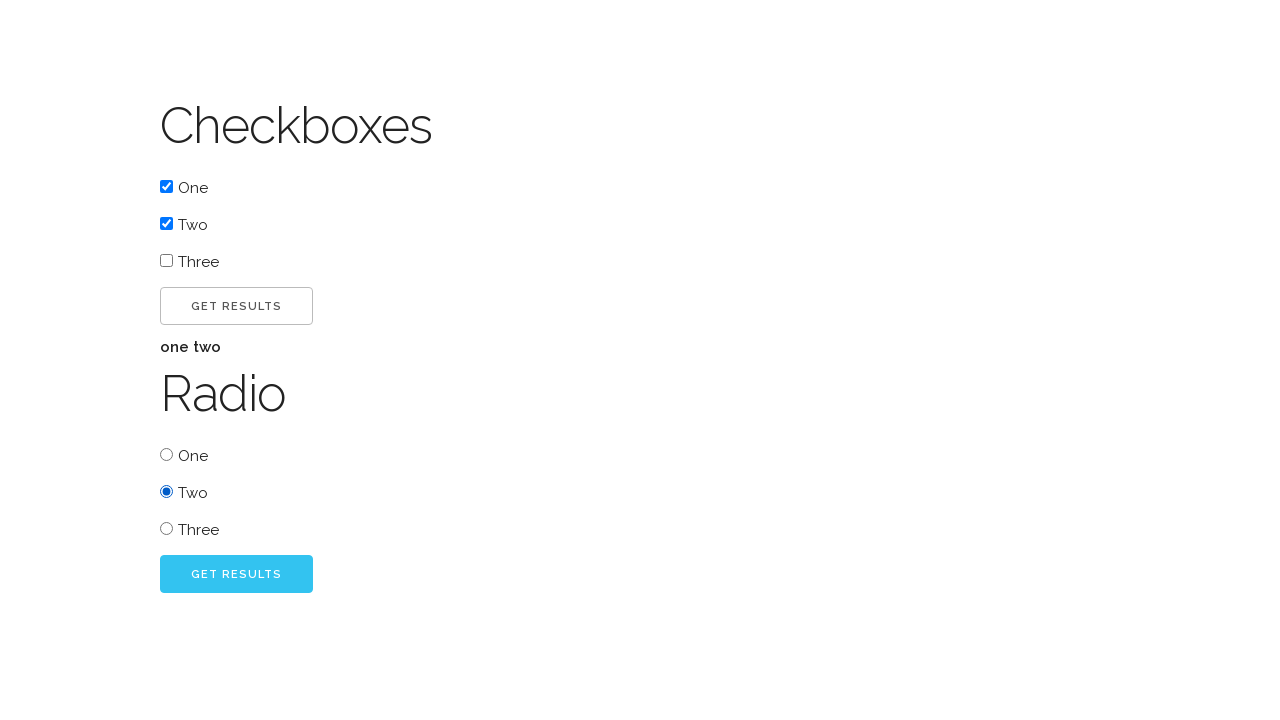

Submitted radio button selection by clicking radio_go button at (236, 574) on #radio_go
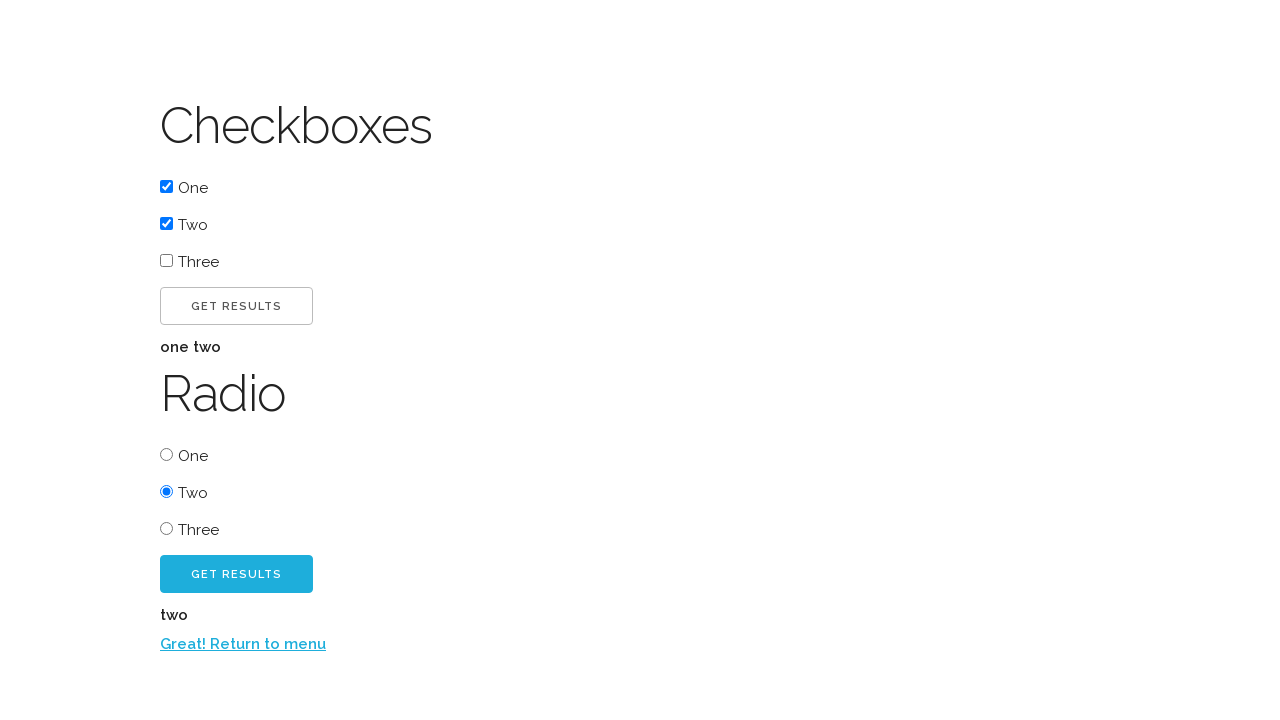

Radio button result loaded
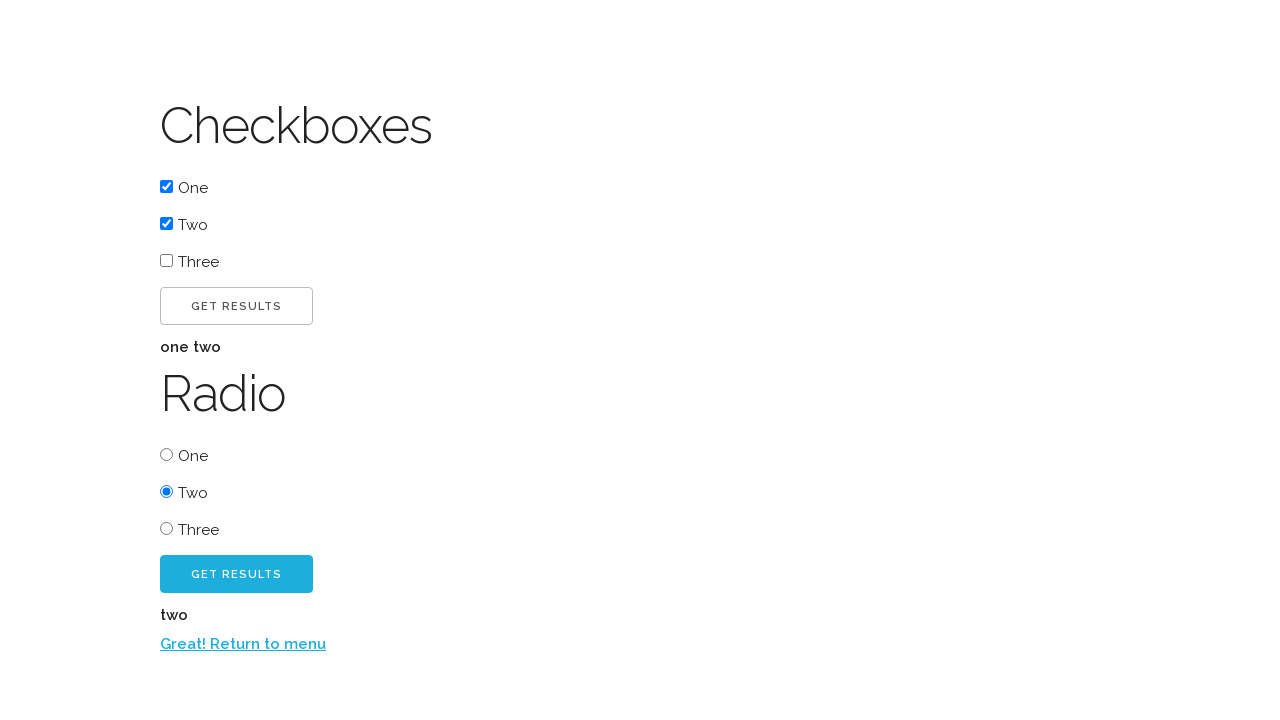

Clicked 'Great! Return to menu' link to navigate back at (243, 644) on a:has-text('Great! Return to menu')
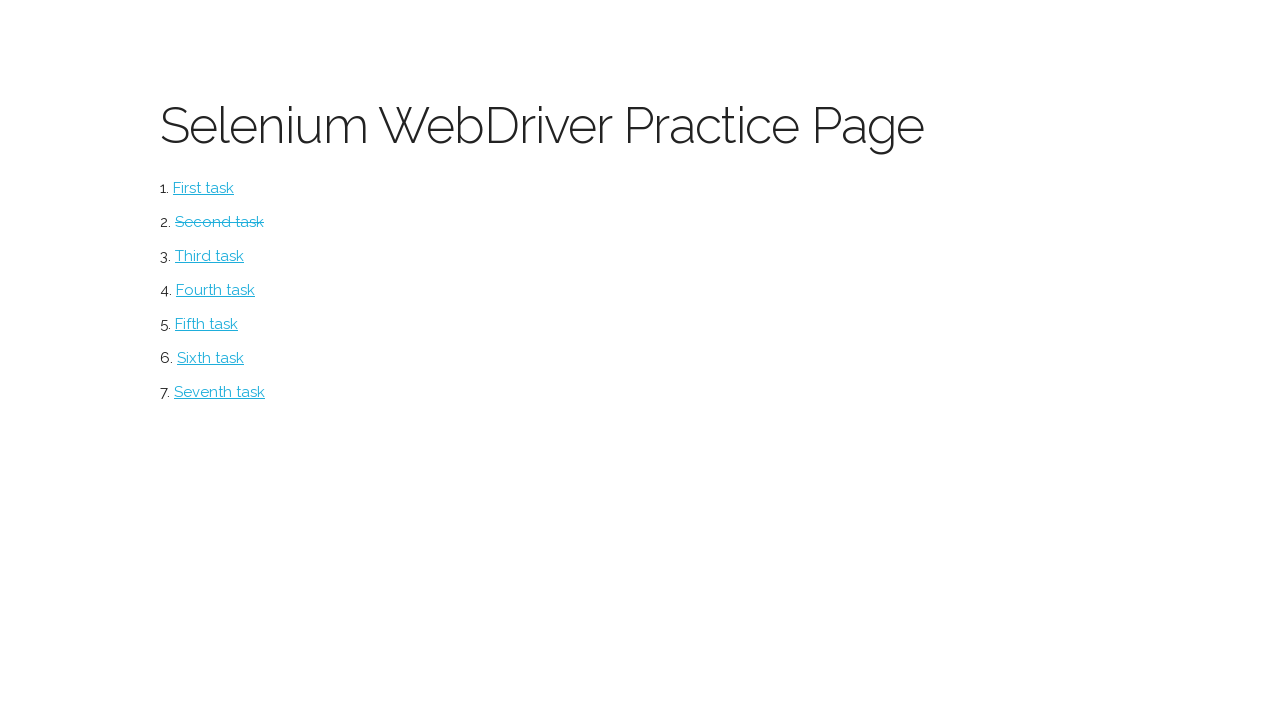

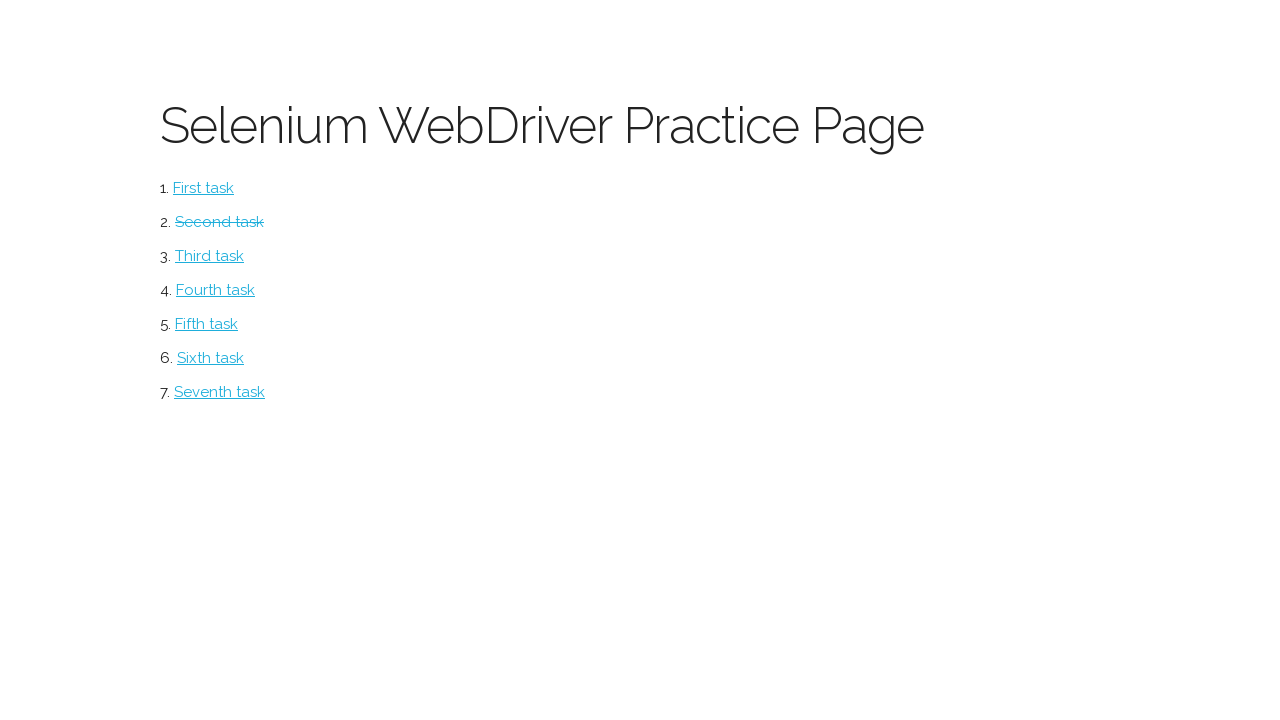